Tests user registration by filling out all required fields including name, address, username, password and SSN, then submits and verifies successful account creation.

Starting URL: https://parabank.parasoft.com/parabank/register.htm

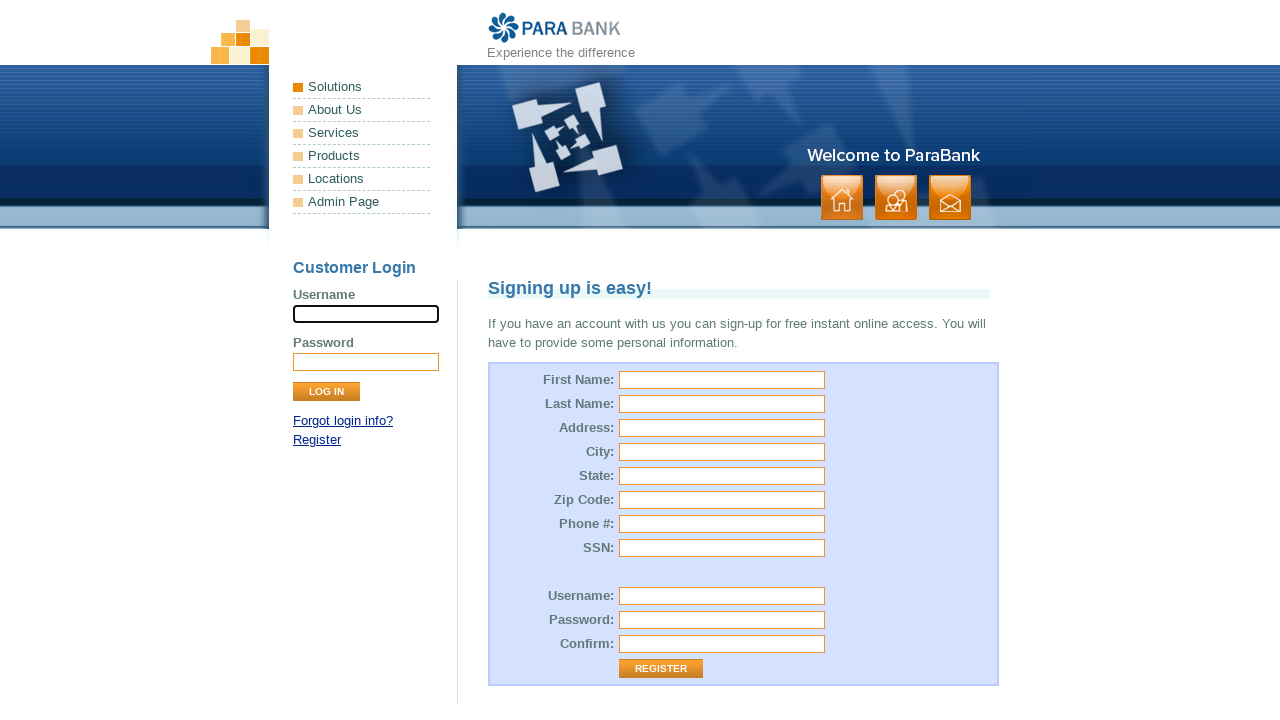

Filled first name field with 'Test' on #customer\.firstName
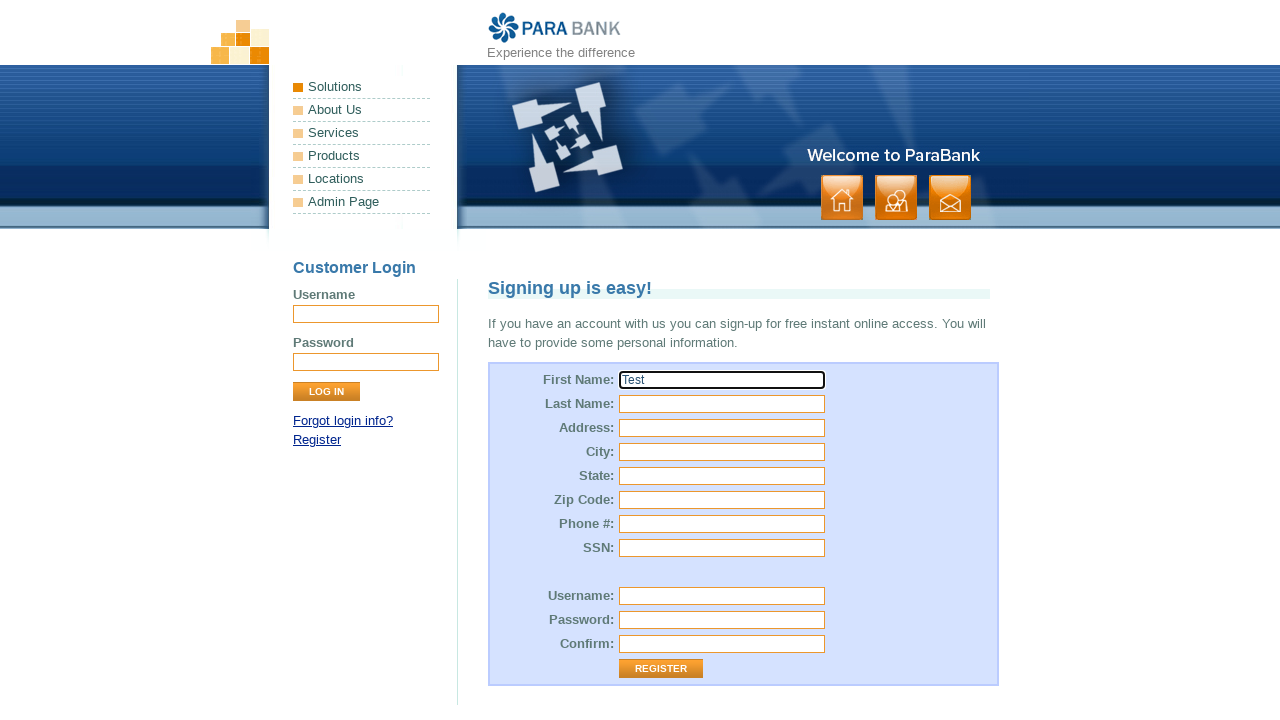

Filled last name field with 'Test' on #customer\.lastName
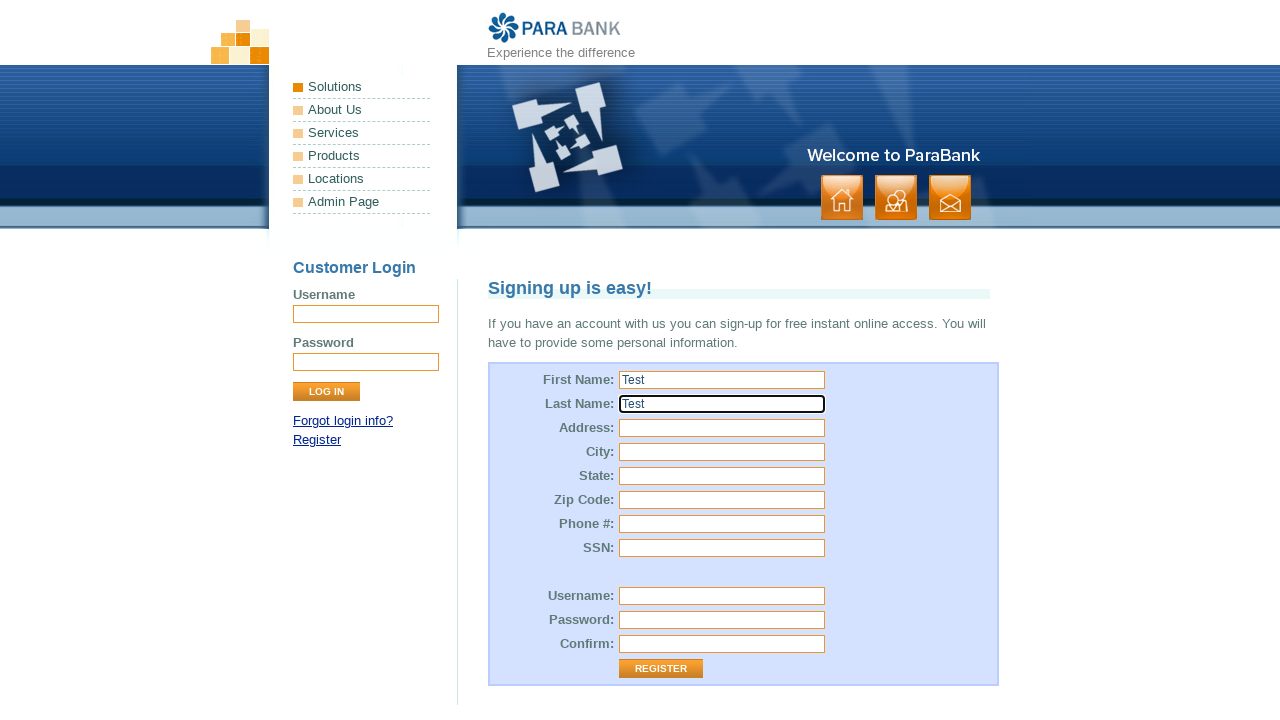

Filled street address field with 'SPB' on #customer\.address\.street
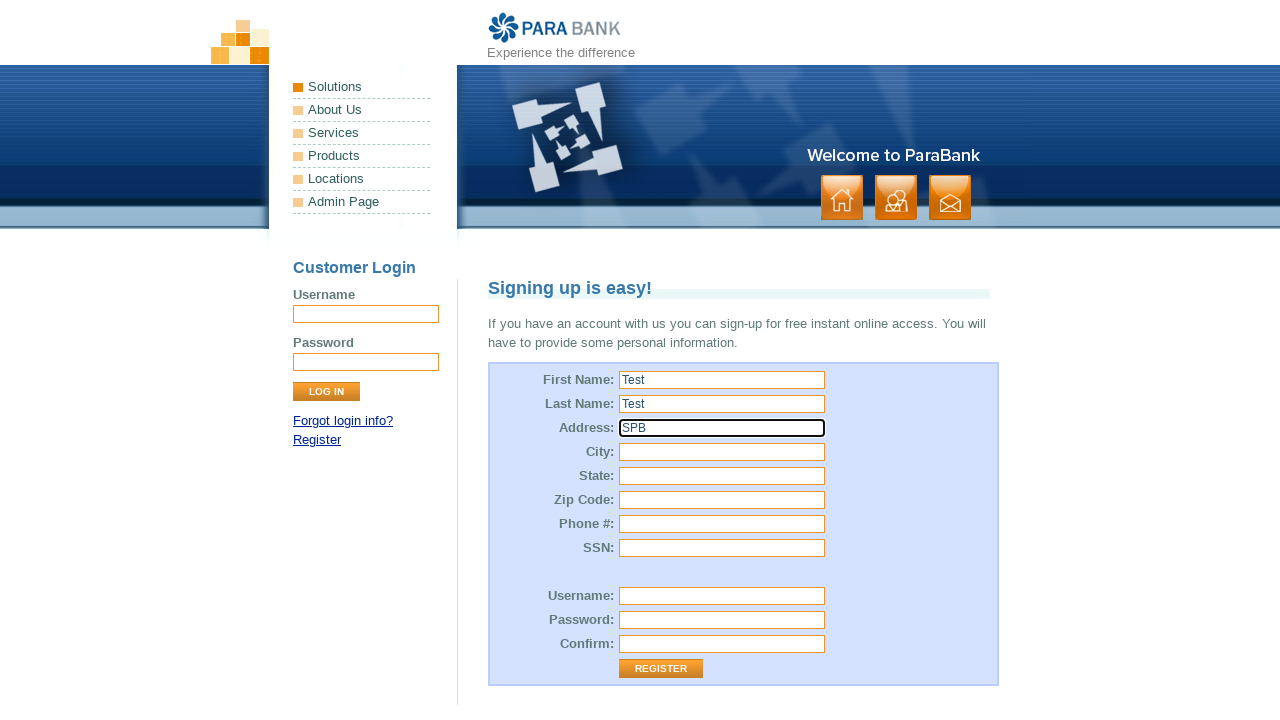

Filled city field with 'SPB' on #customer\.address\.city
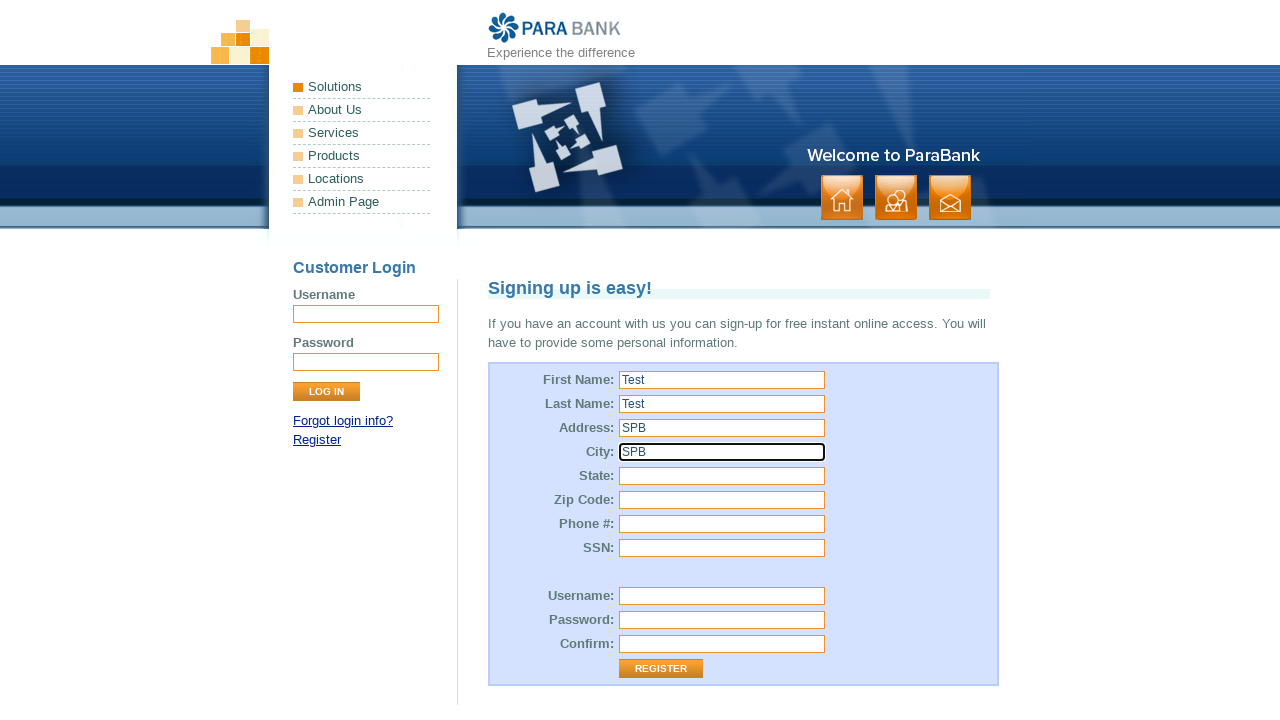

Filled state field with 'LO' on #customer\.address\.state
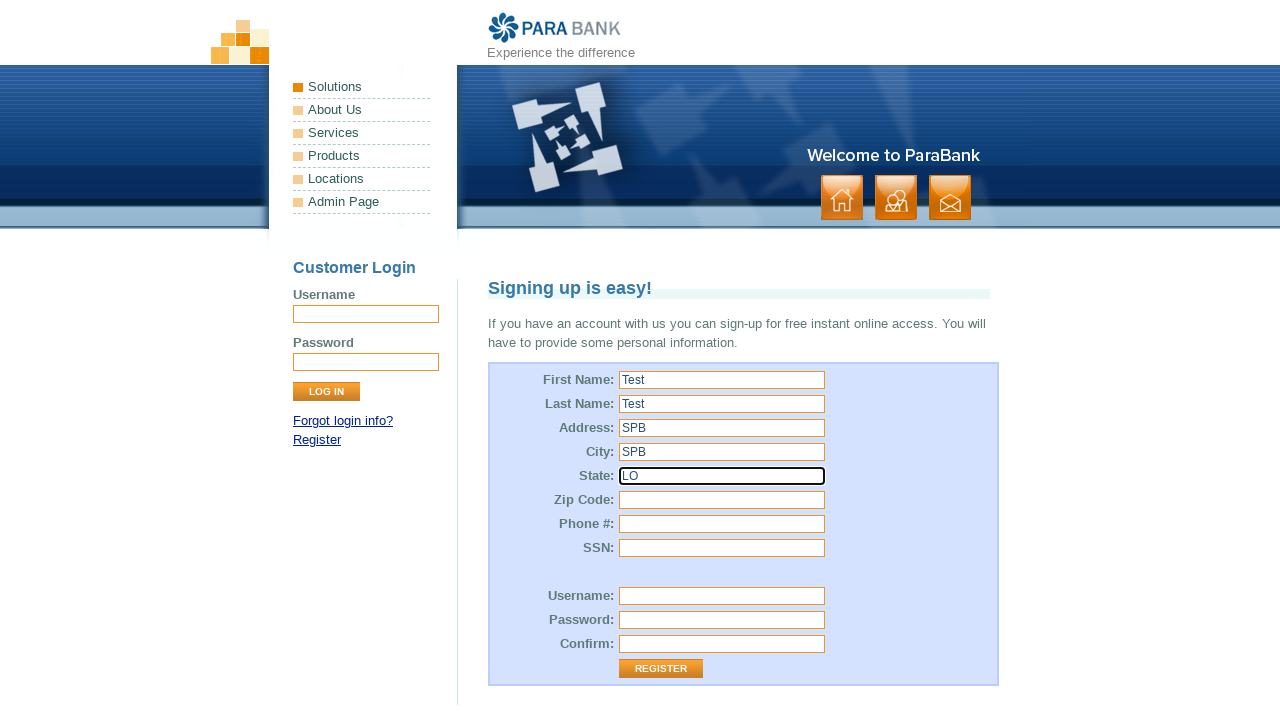

Filled zip code field with '123-415' on #customer\.address\.zipCode
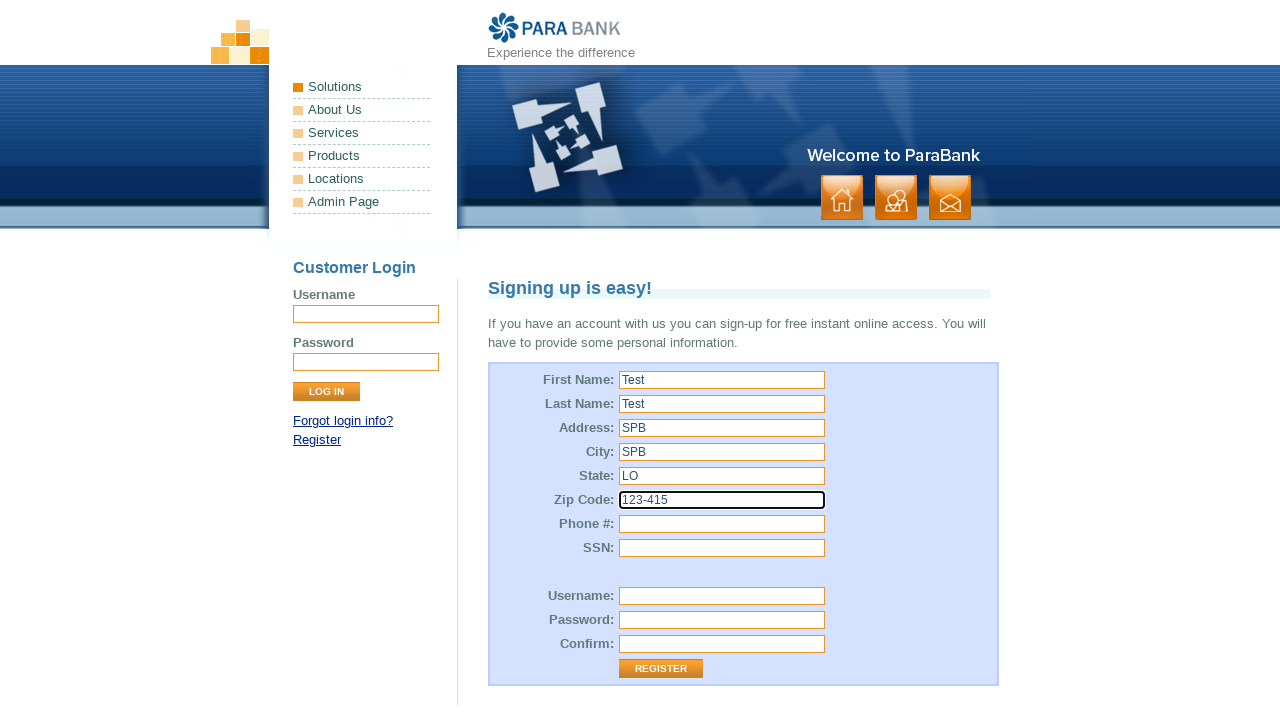

Filled username field with 'TestUser1' on #customer\.username
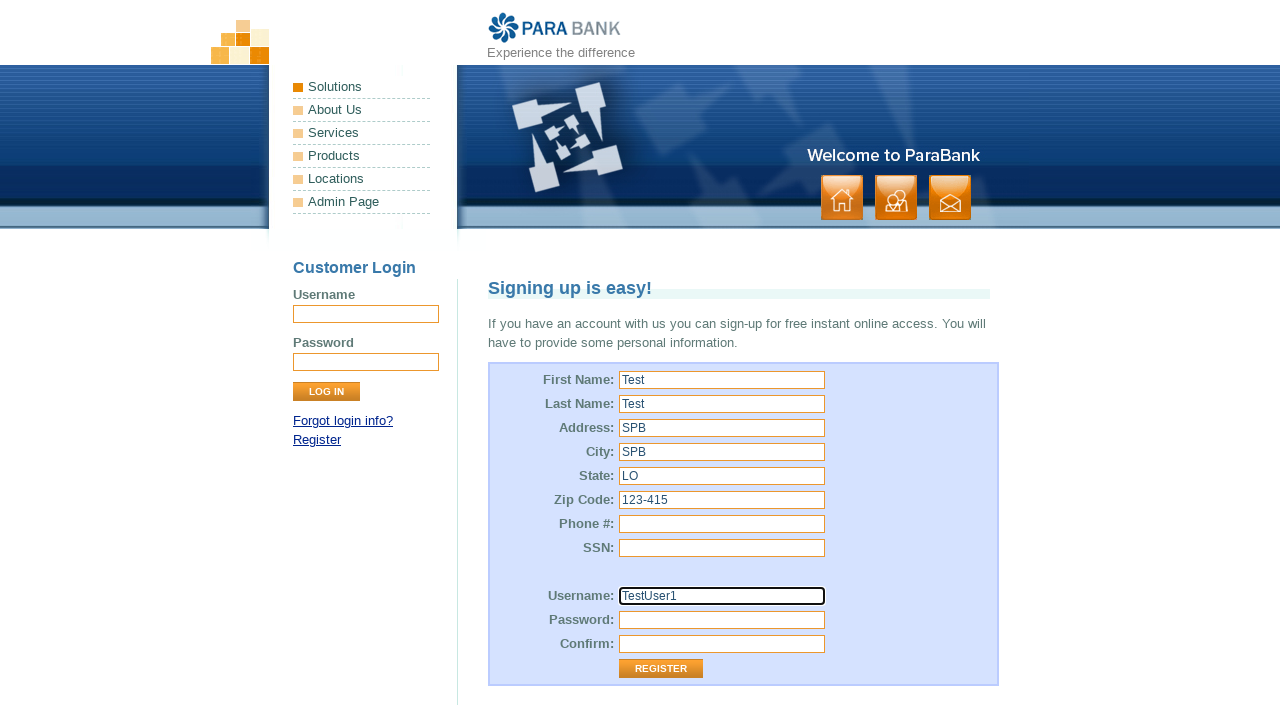

Filled password field with 'qwert12345' on #customer\.password
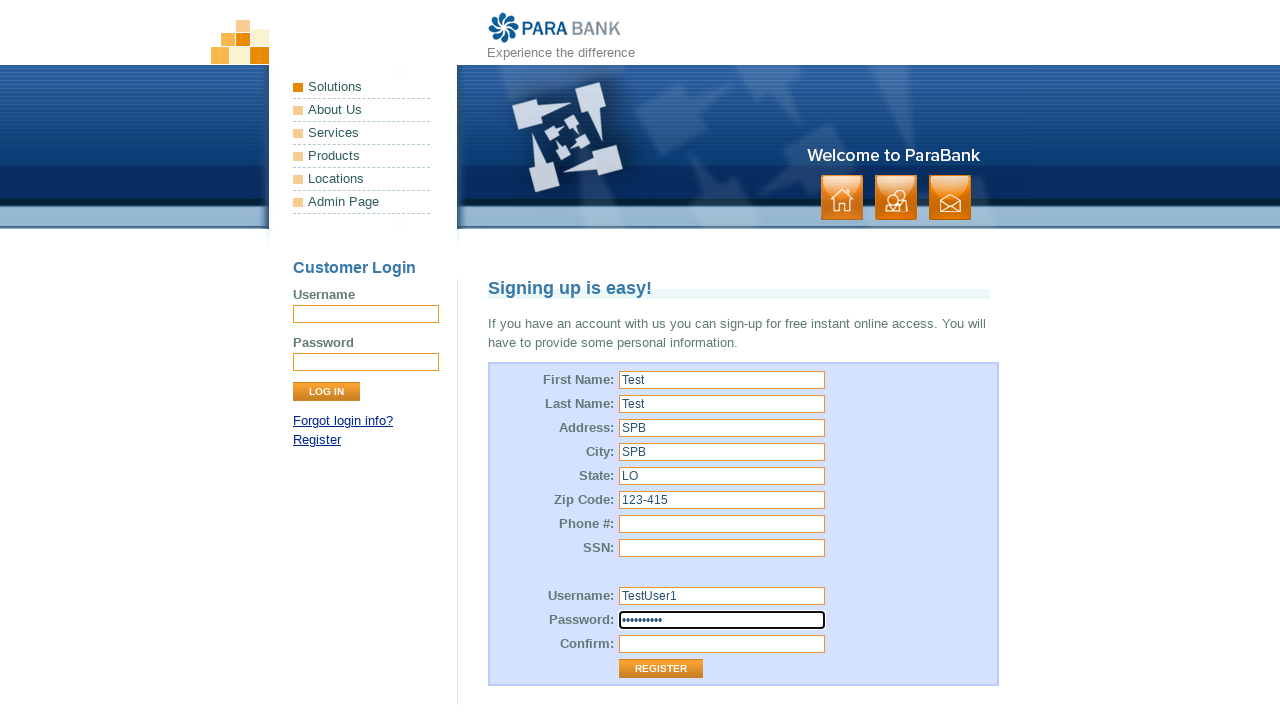

Filled repeat password field with 'qwert12345' on #repeatedPassword
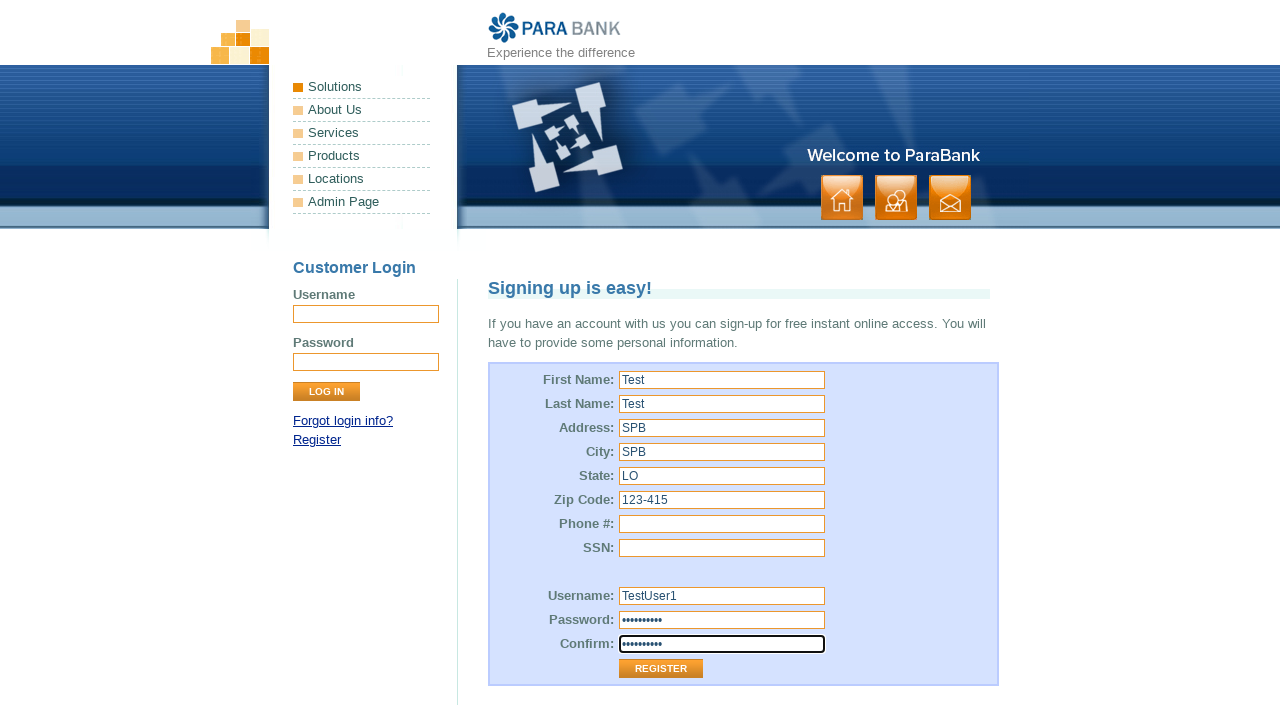

Filled SSN field with '123456' on #customer\.ssn
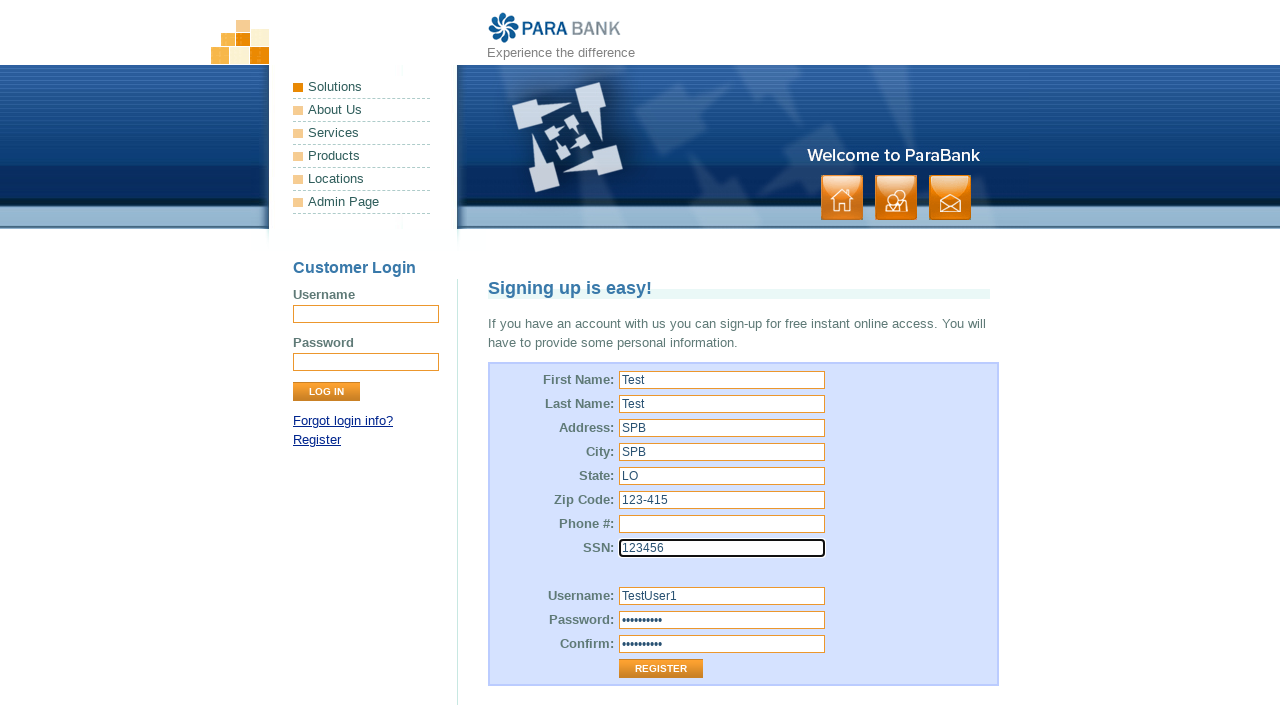

Clicked Register button to submit user registration form at (661, 669) on [value='Register']
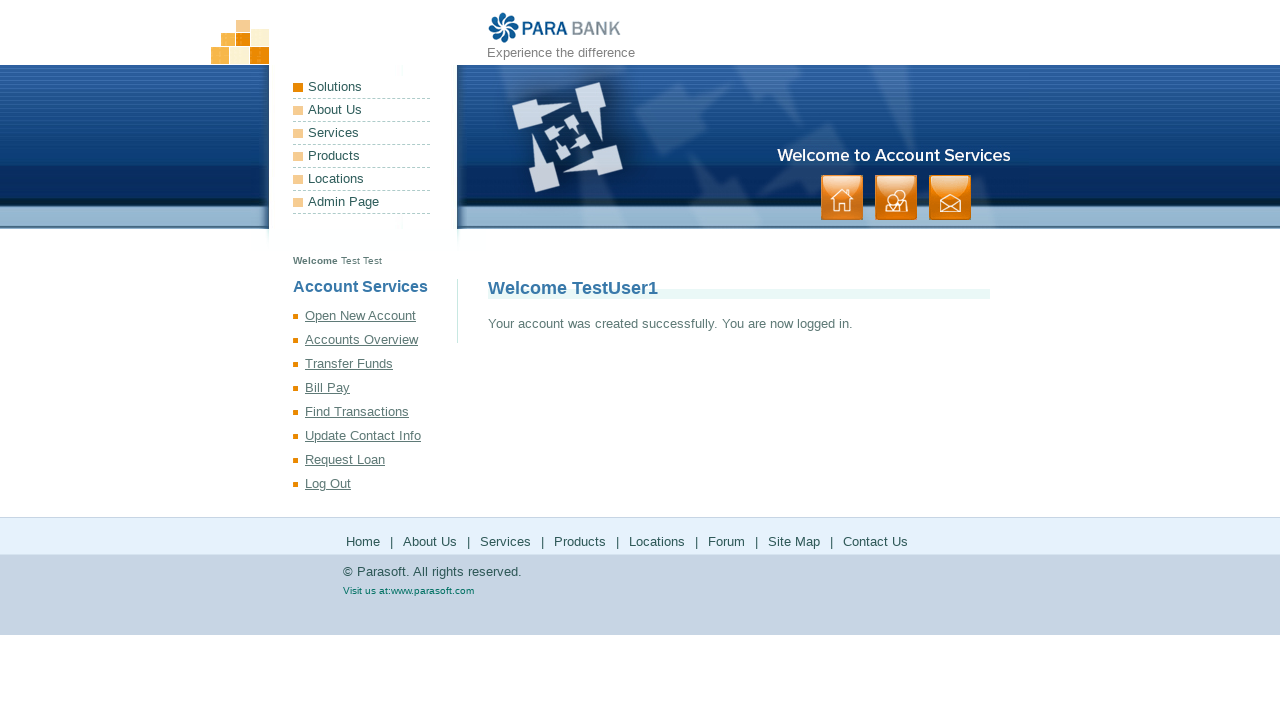

Confirmed successful account creation - registration confirmation page loaded
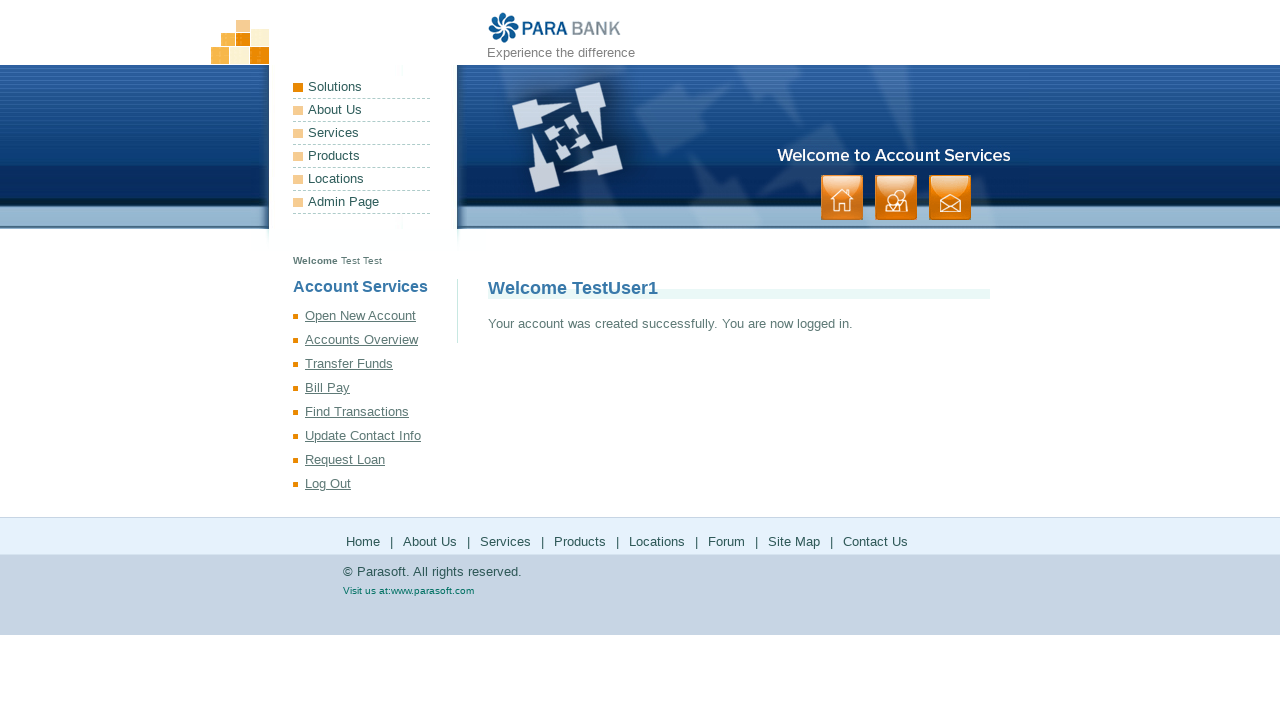

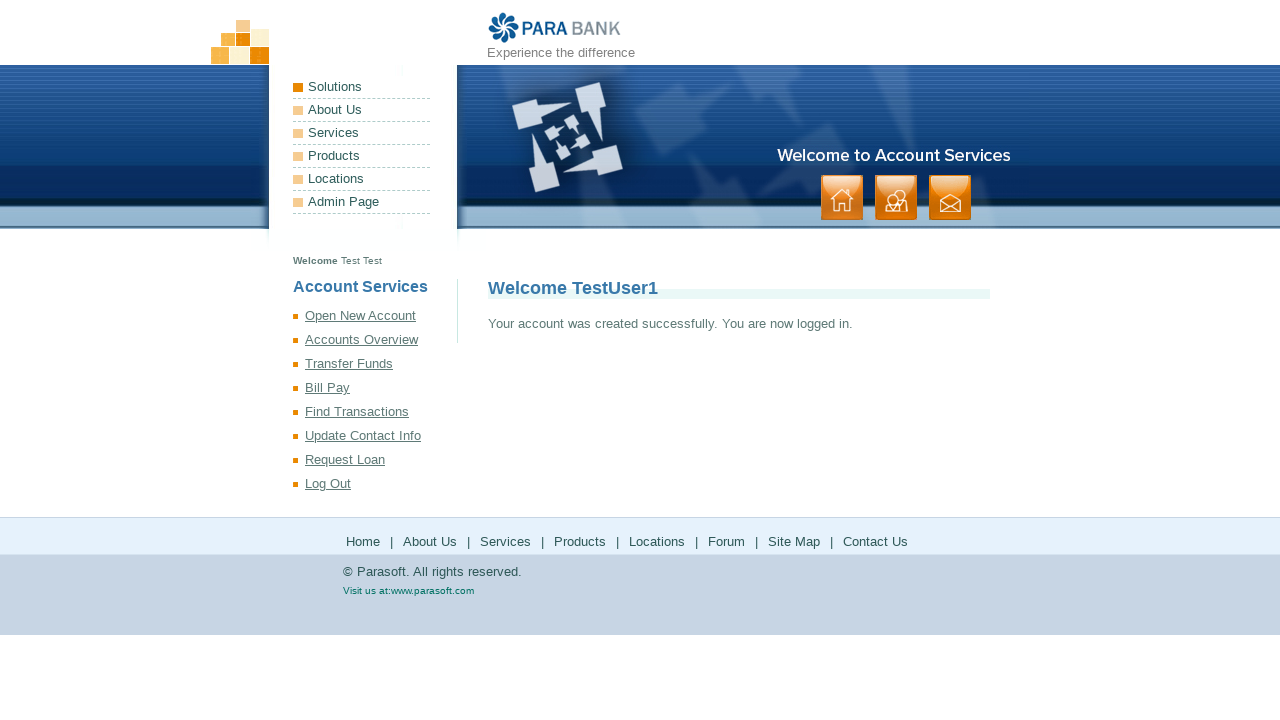